Tests adding a new todo item by filling the input field, pressing Enter, and verifying the todo appears

Starting URL: https://demo.playwright.dev/todomvc/#/

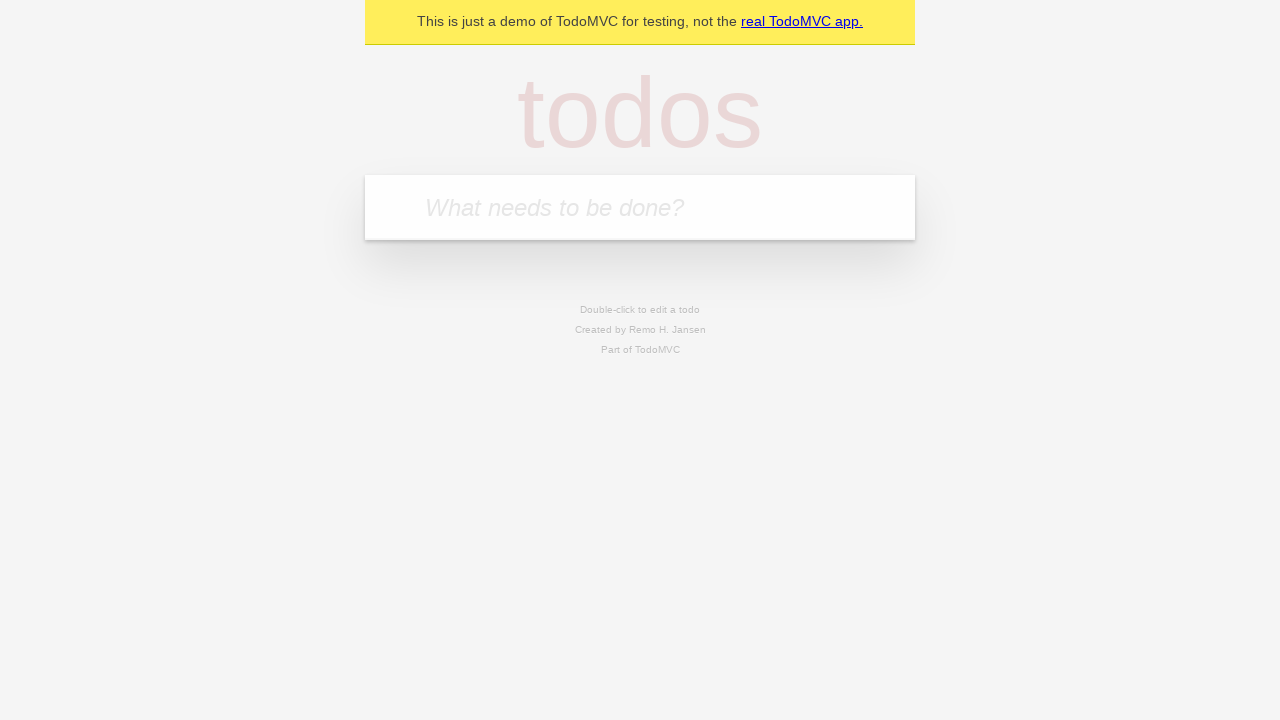

Waited for todo input field to become visible
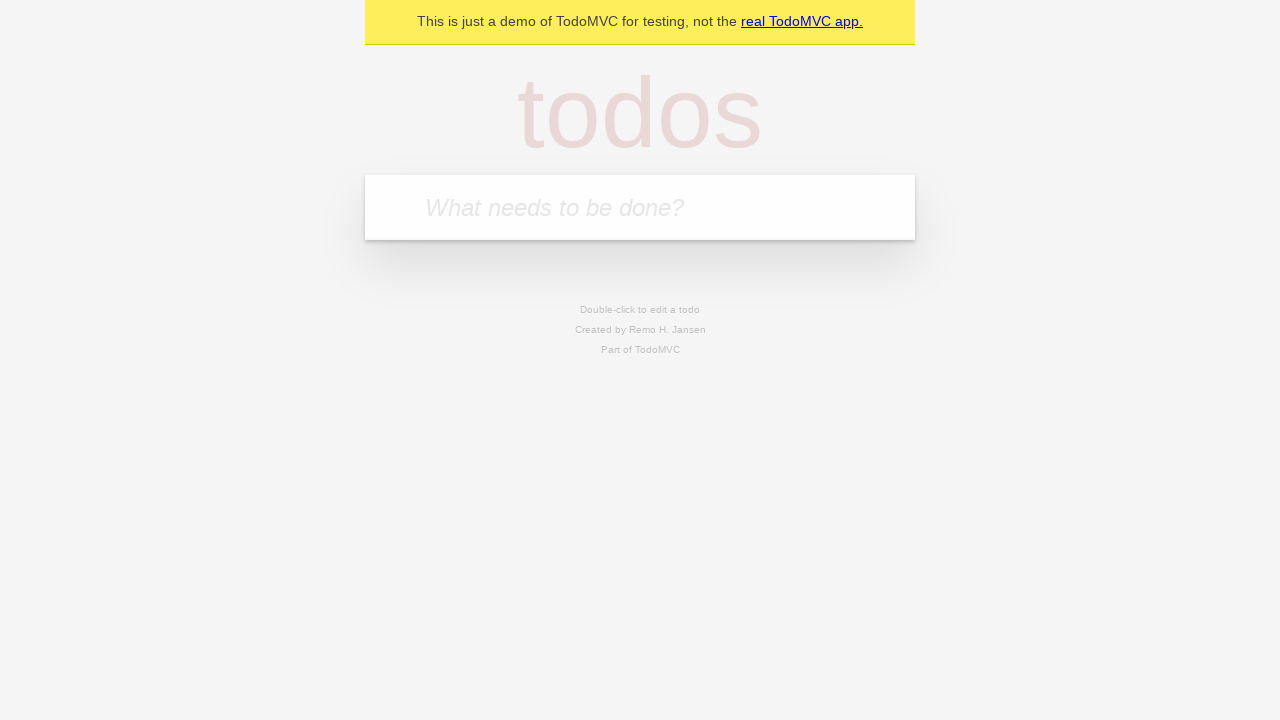

Filled todo input field with 'LinkedIn' on //input[@placeholder='What needs to be done?']
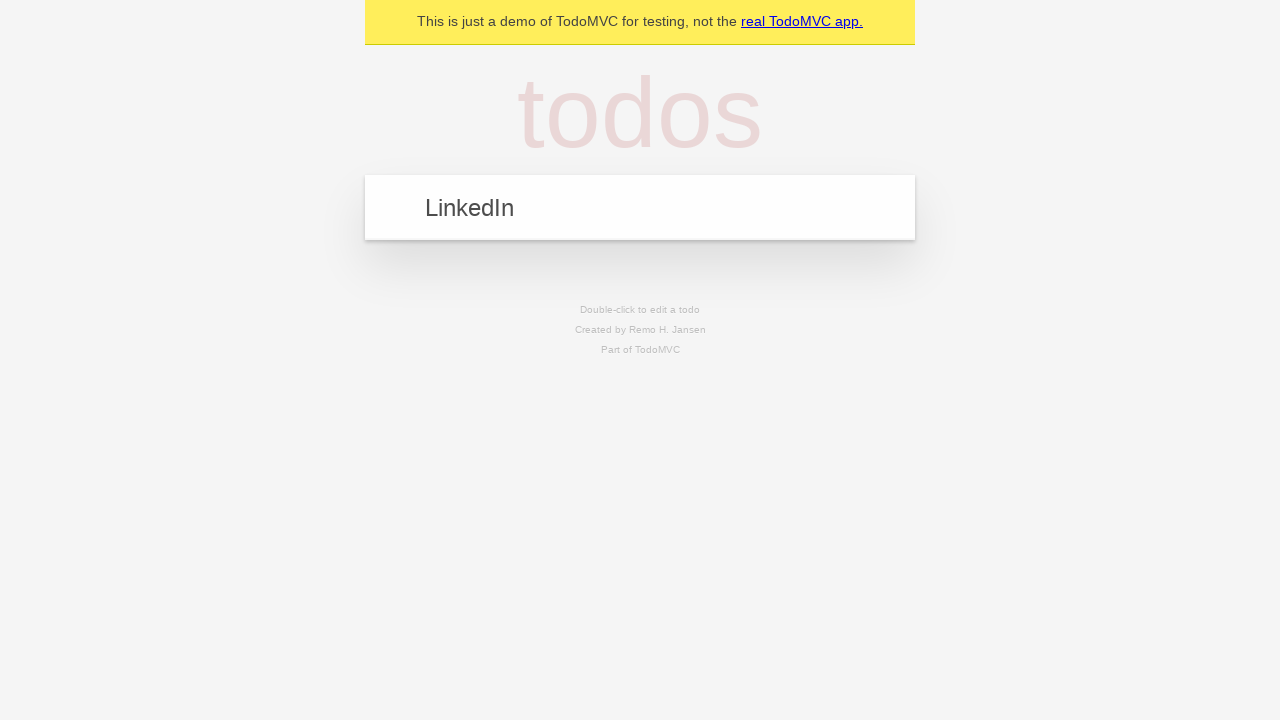

Pressed Enter to submit the new todo item
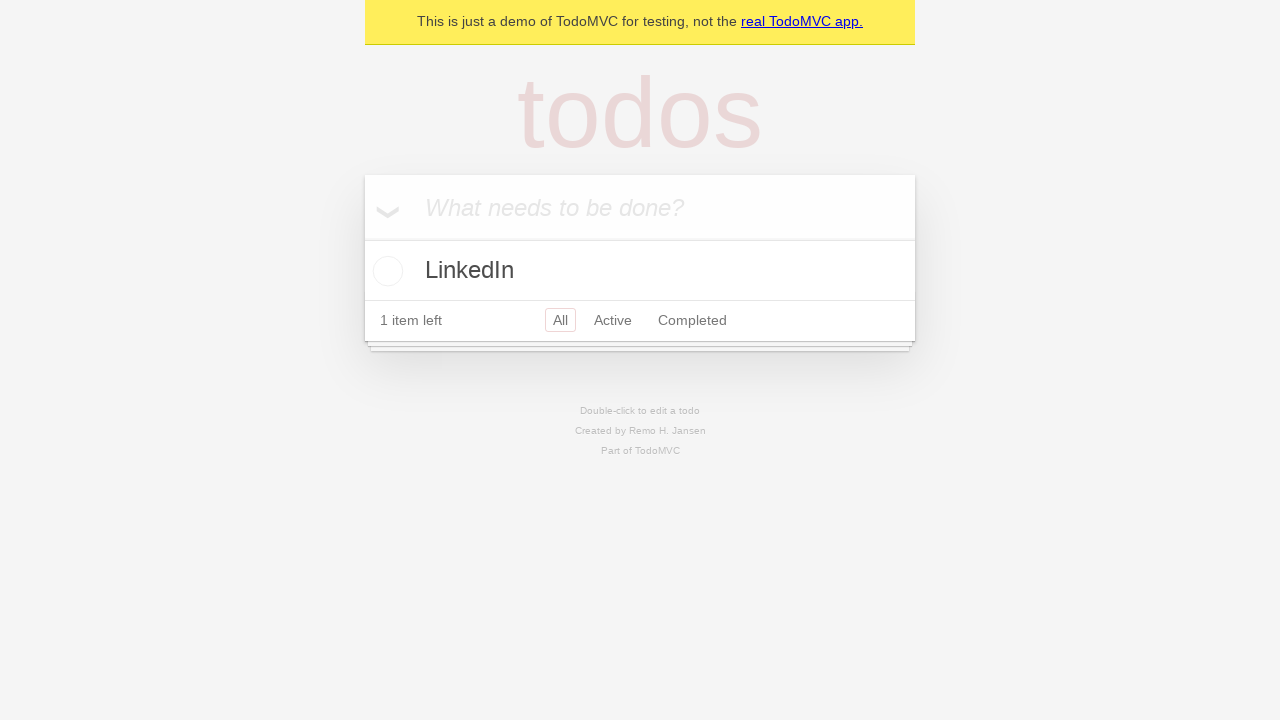

Verified that the new todo item appeared in the list
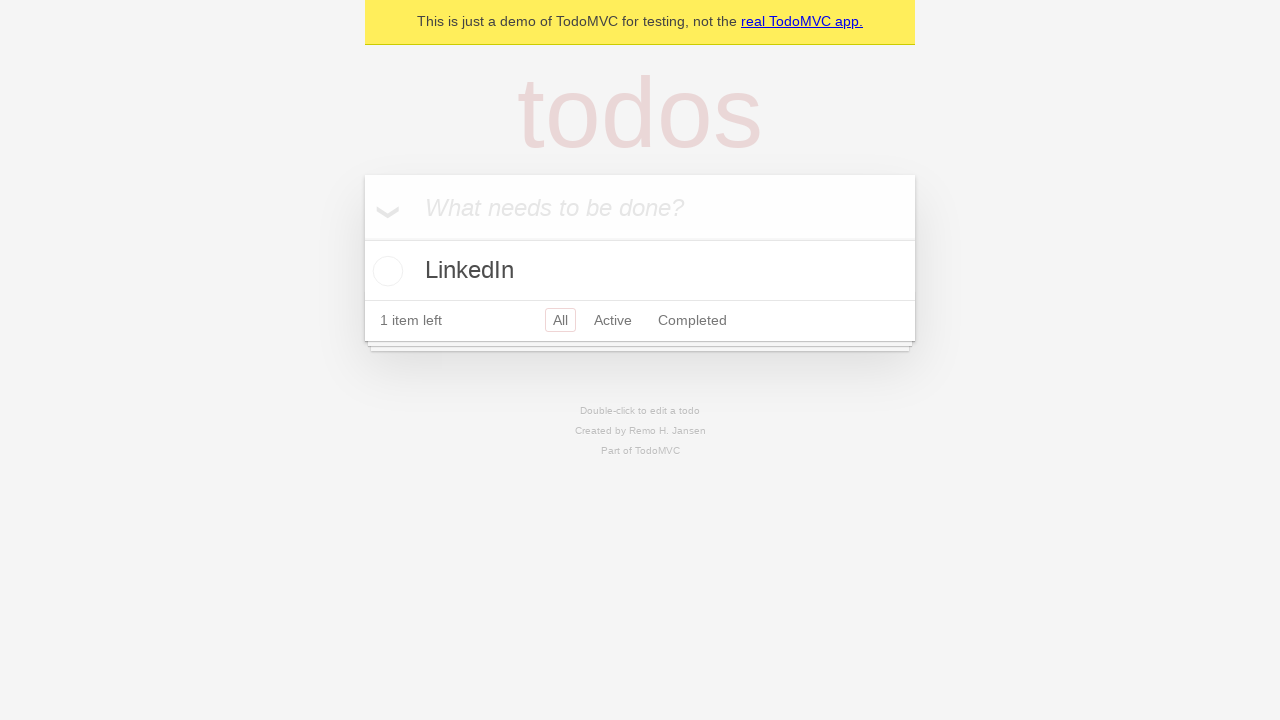

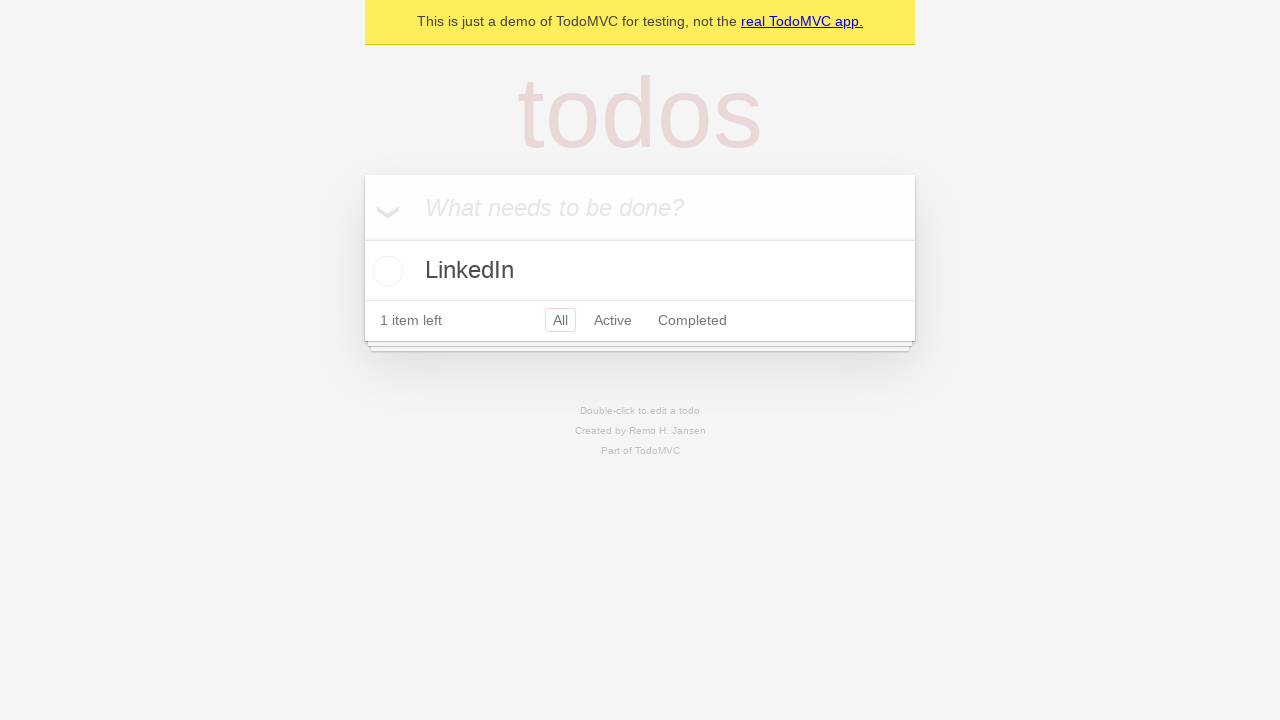